Tests the Disappearing Elements page by navigating to it and verifying that menu elements are present, refreshing the page until all 5 menu items are found (since elements randomly disappear).

Starting URL: http://the-internet.herokuapp.com/

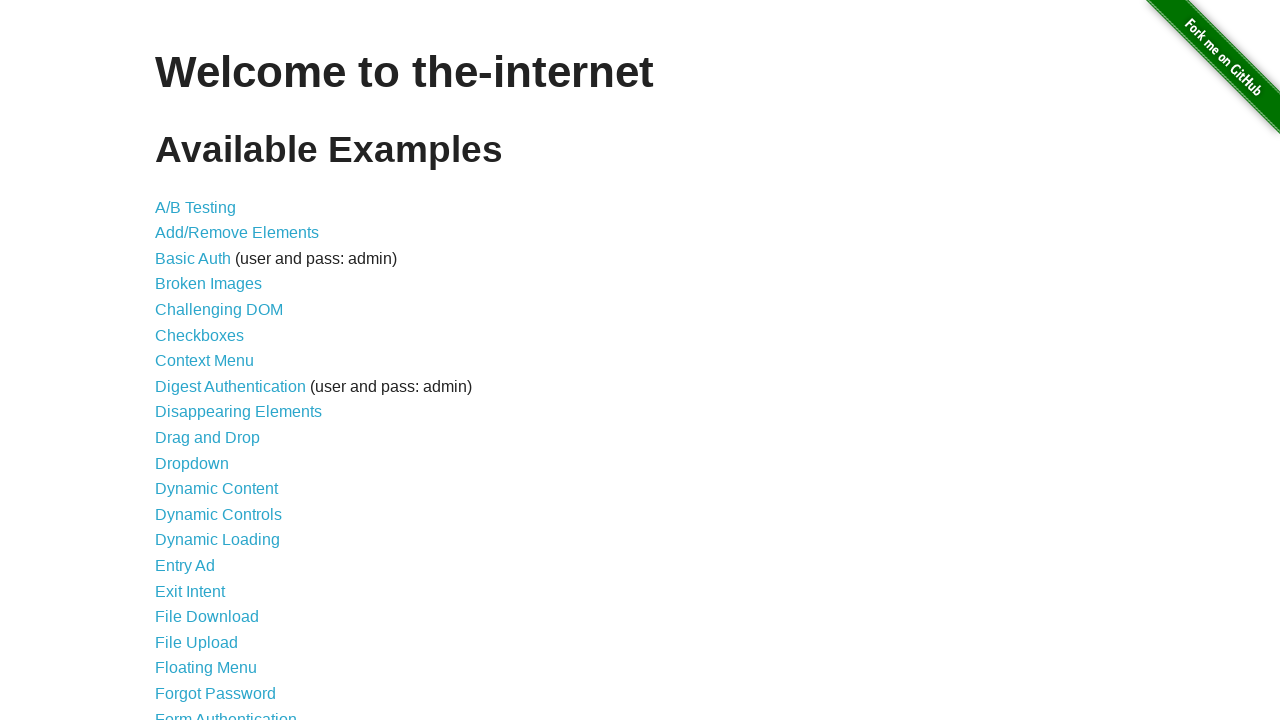

Clicked on 'Disappearing Elements' link at (238, 412) on a:text('Disappearing Elements')
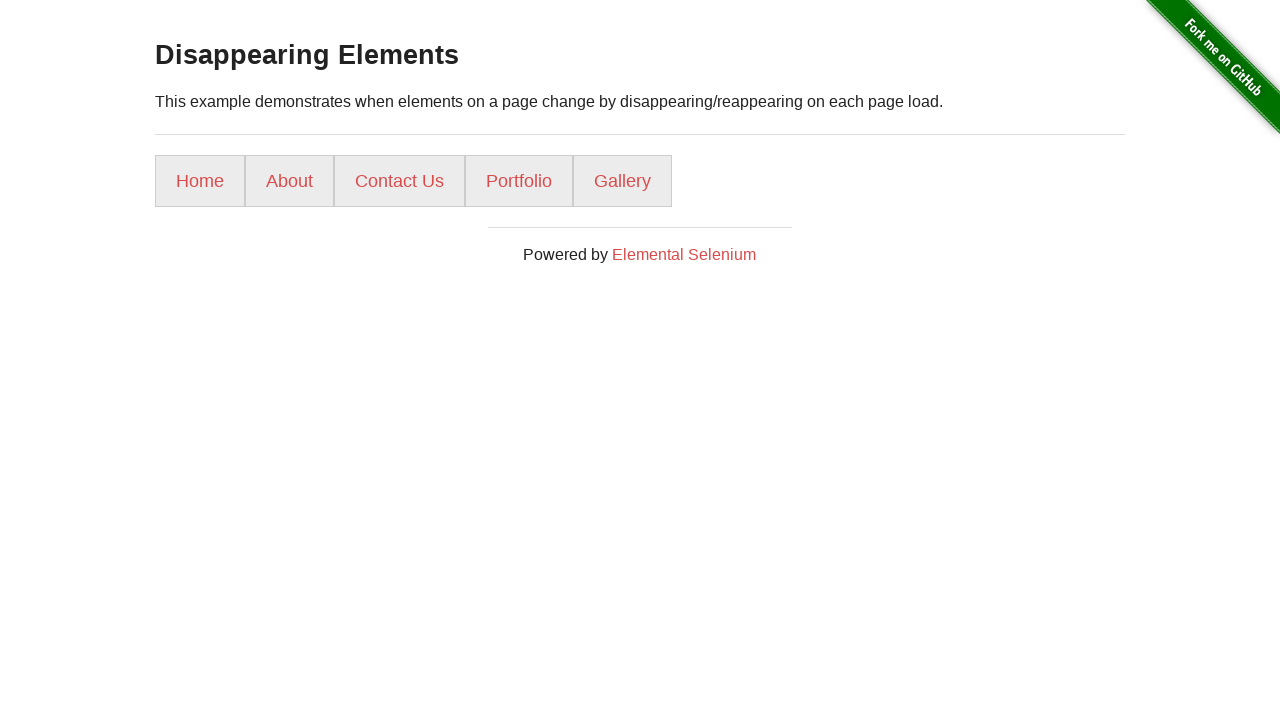

Menu became visible (waited for ul li a selector)
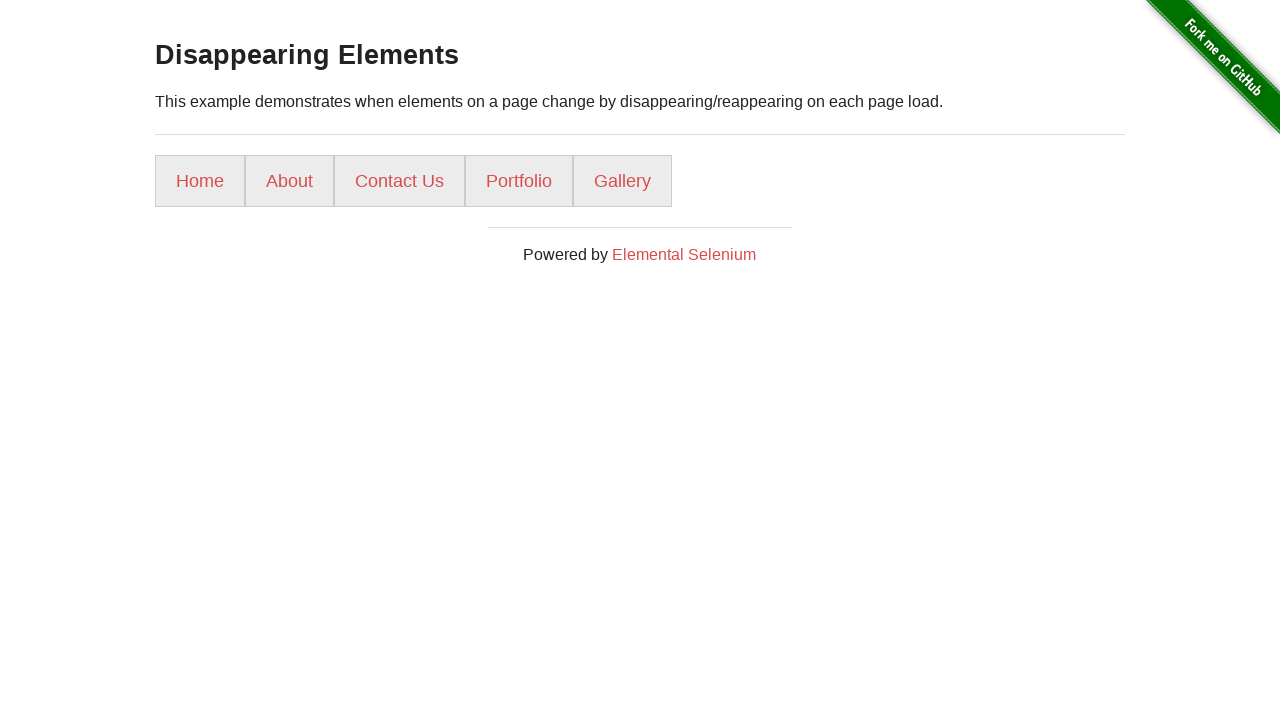

Checked for menu items, found 5 out of 5 (attempt 1)
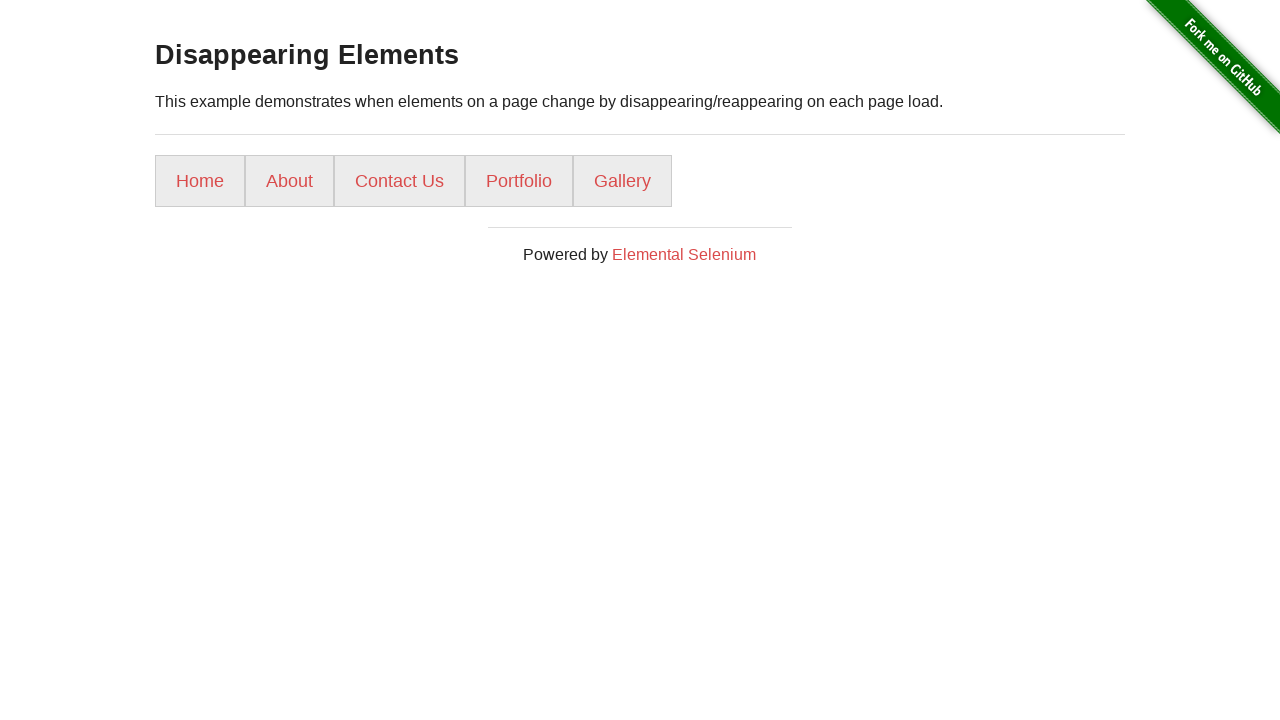

Verified all 5 menu items found after 1 attempts
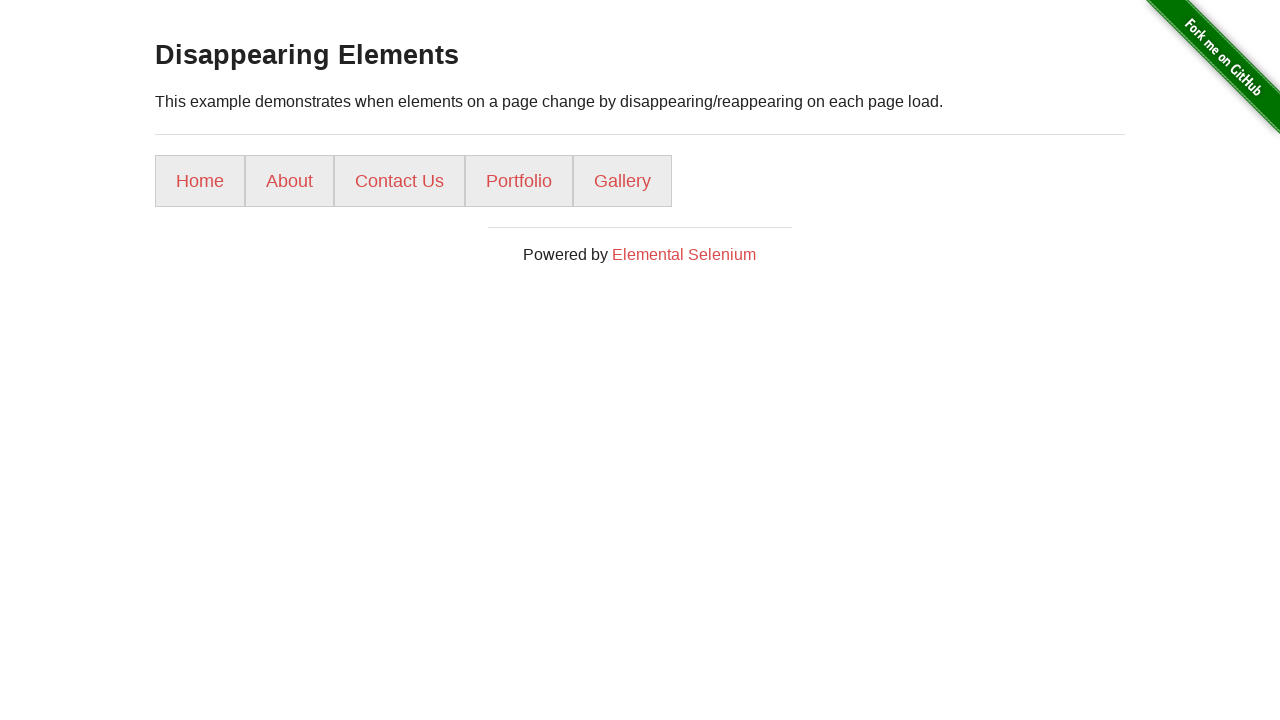

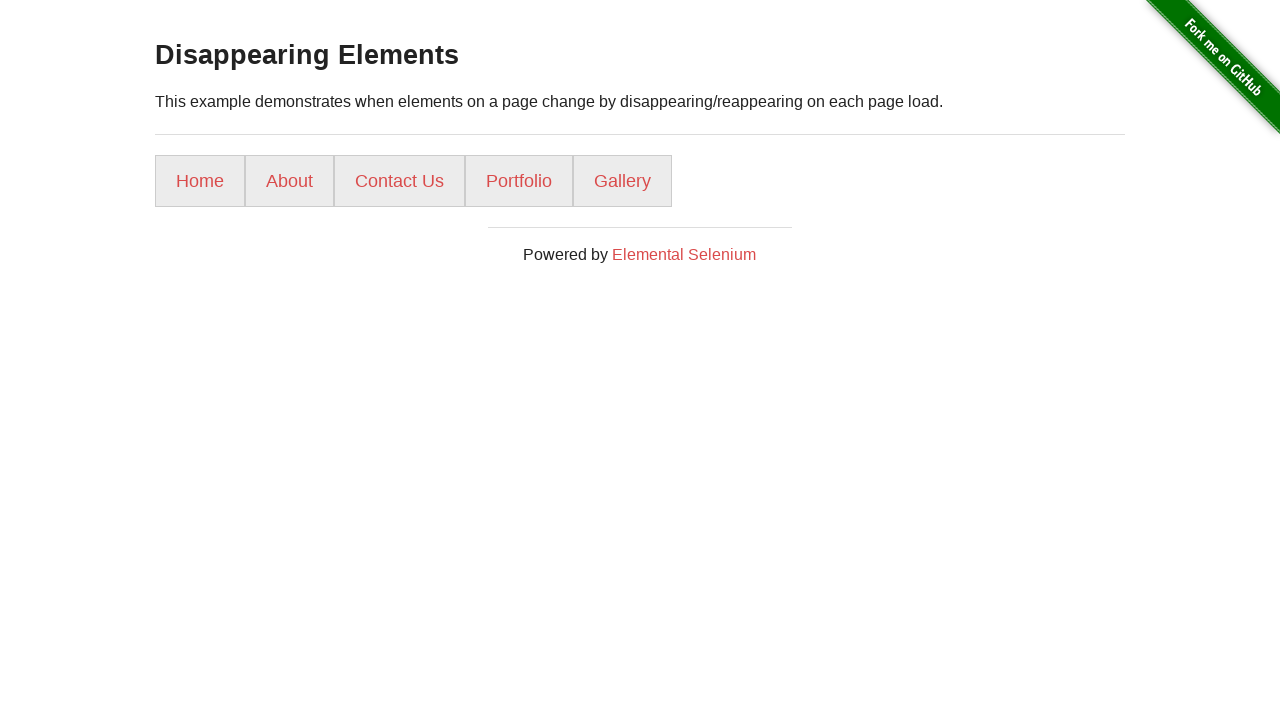